Navigates to the Selenium official website and clicks on the Downloads link to access the downloads page.

Starting URL: https://www.selenium.dev/

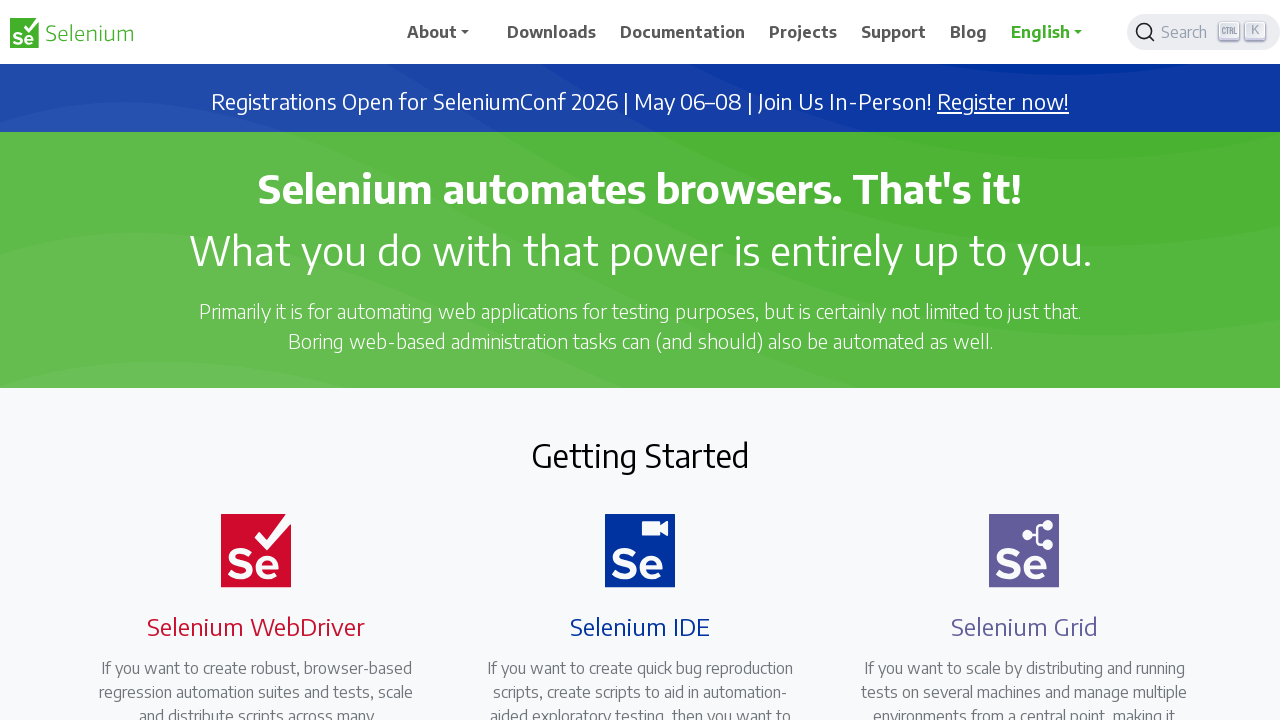

Navigated to Selenium official website
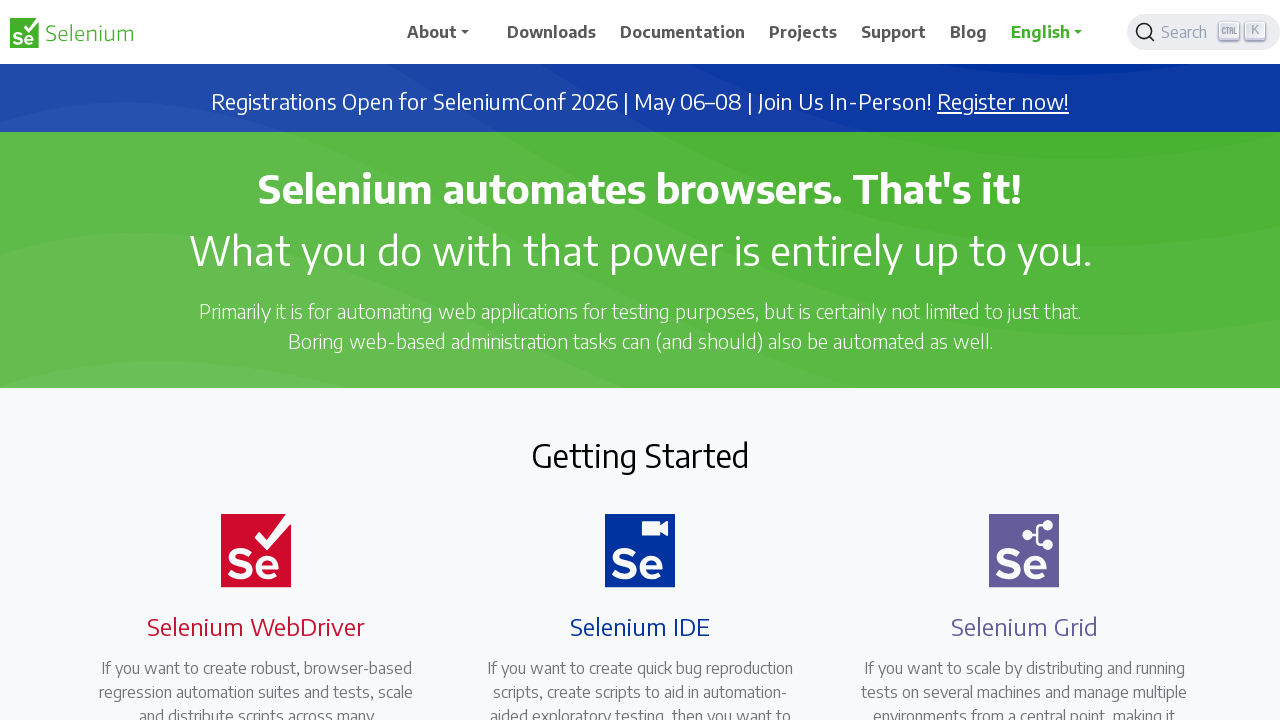

Clicked on the Downloads link at (552, 32) on xpath=//span[normalize-space()='Downloads']
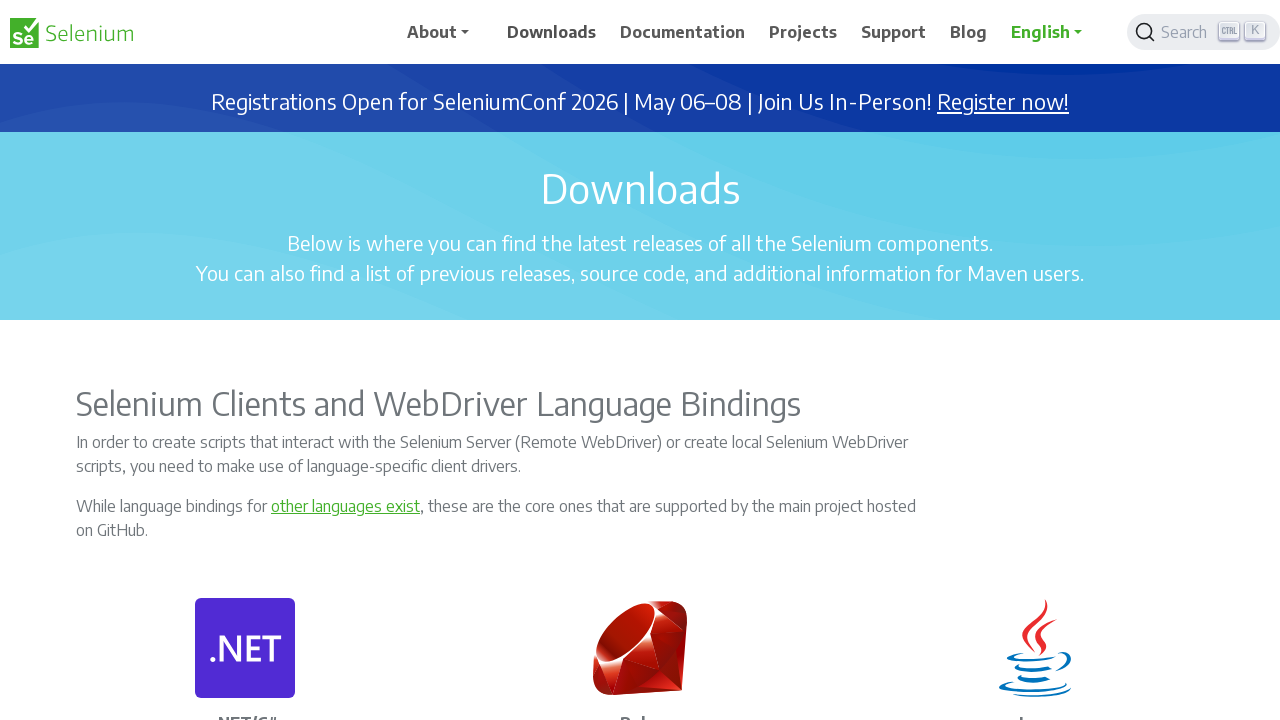

Downloads page loaded and network became idle
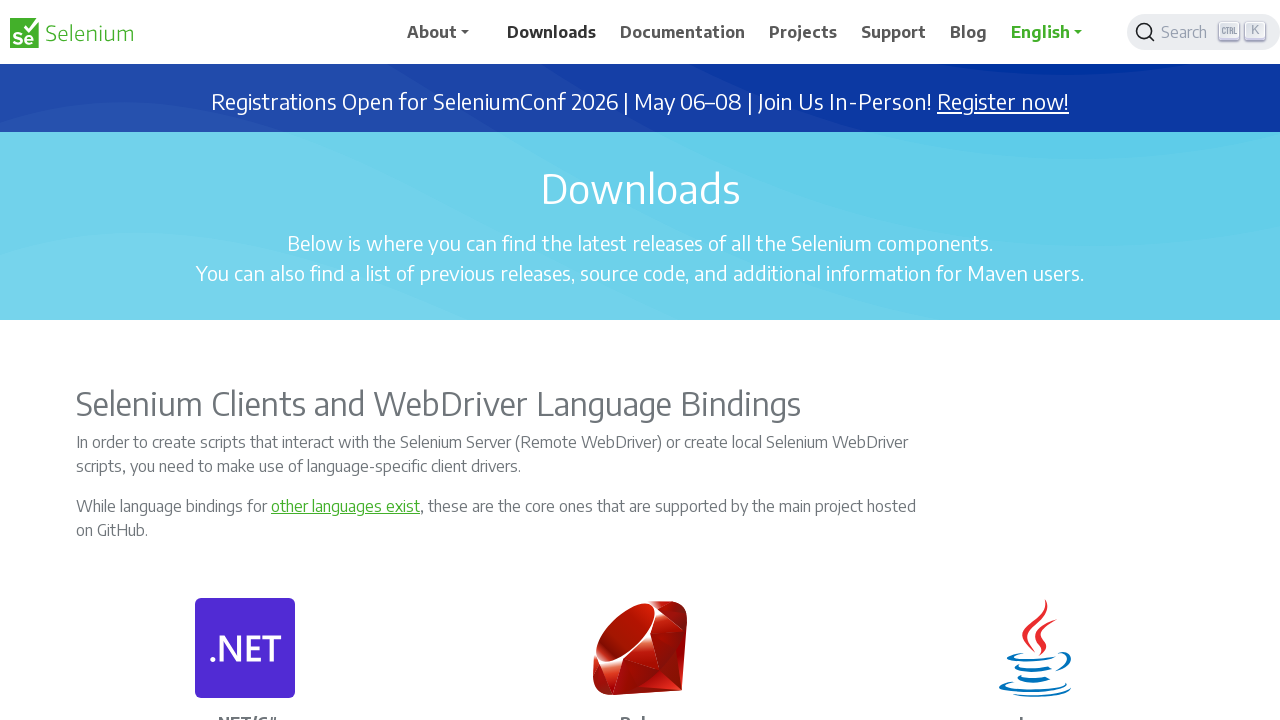

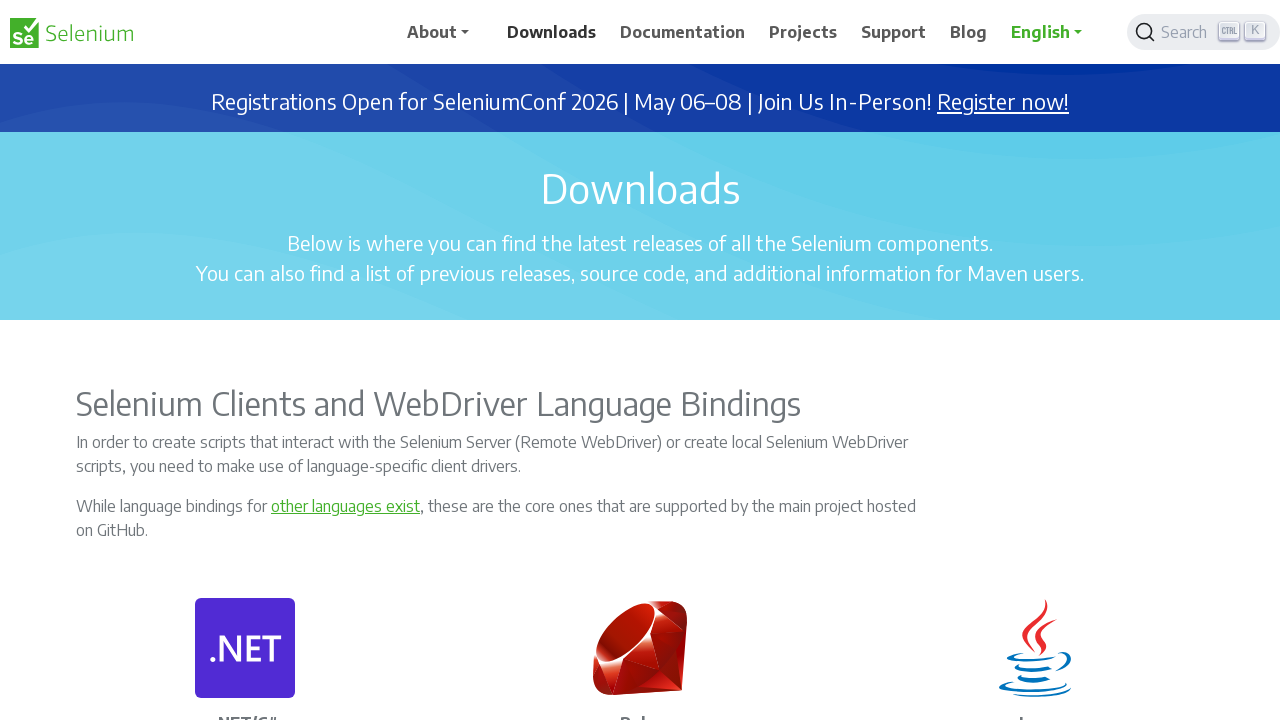